Tests browser navigation functionality by navigating between pages, using back/forward buttons, and refreshing the page on Rahul Shetty Academy website

Starting URL: https://rahulshettyacademy.com/

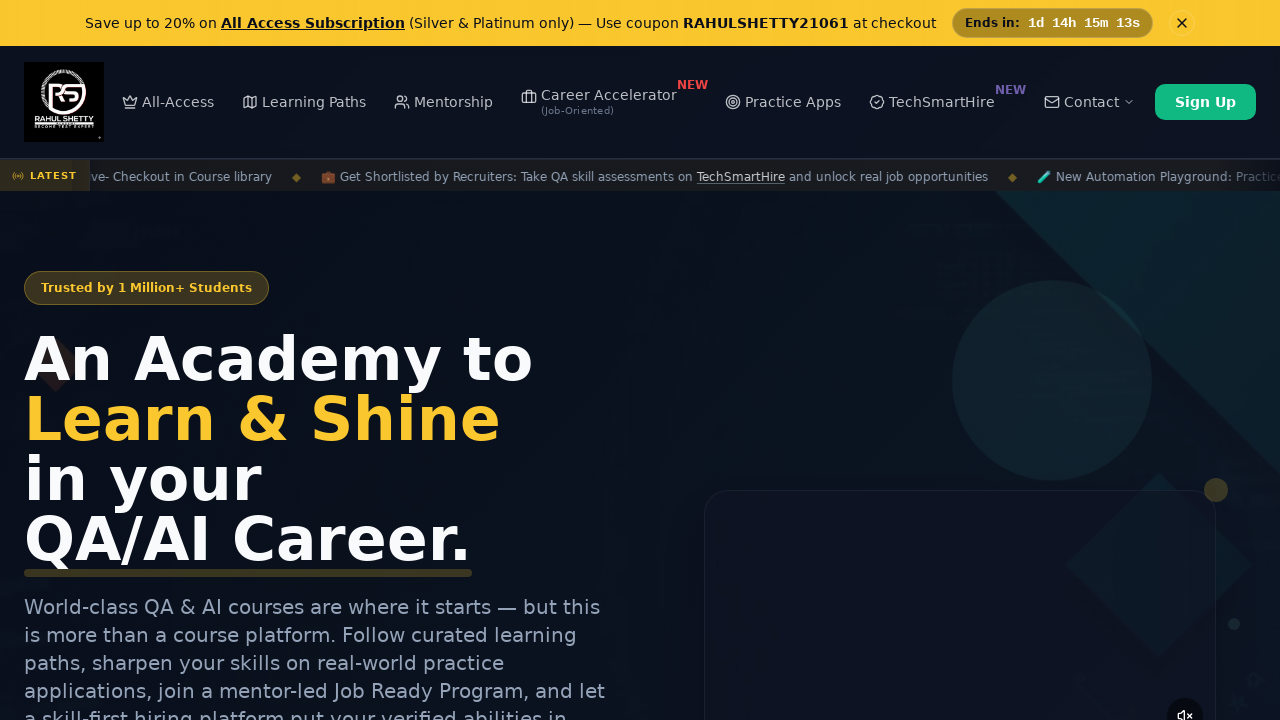

Verified initial page URL is https://rahulshettyacademy.com/
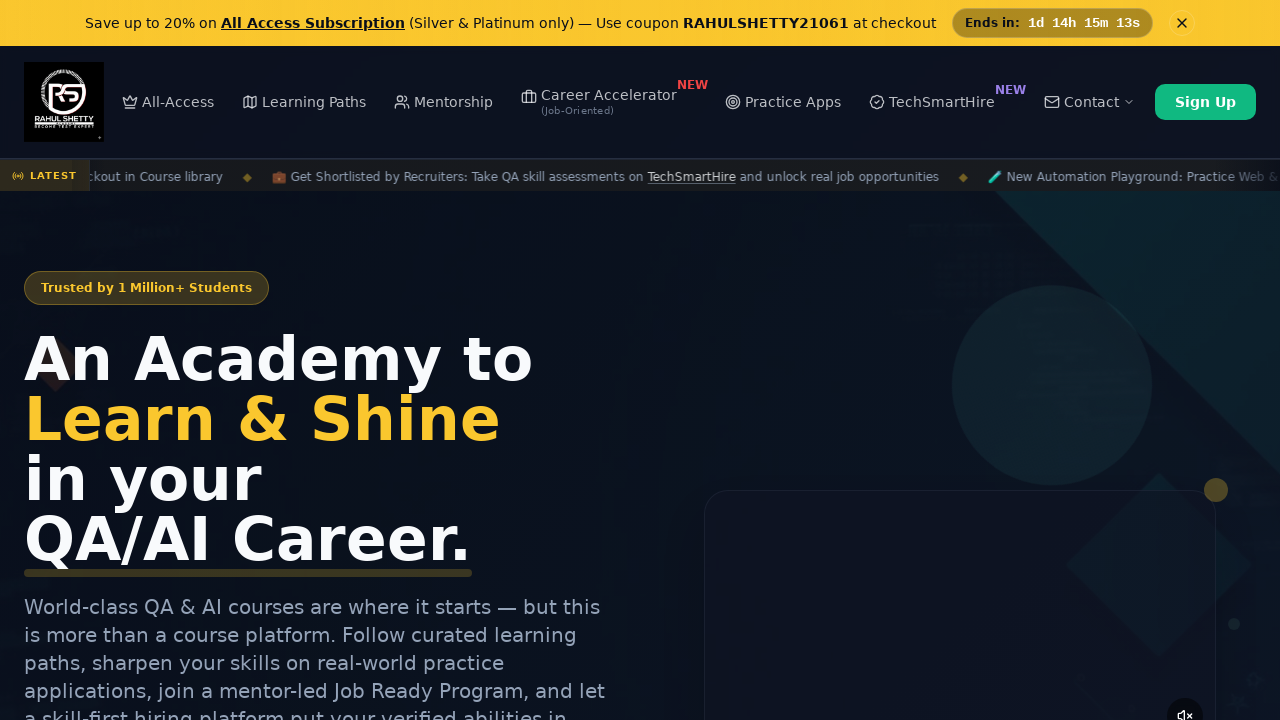

Navigated to Selenium Practice page
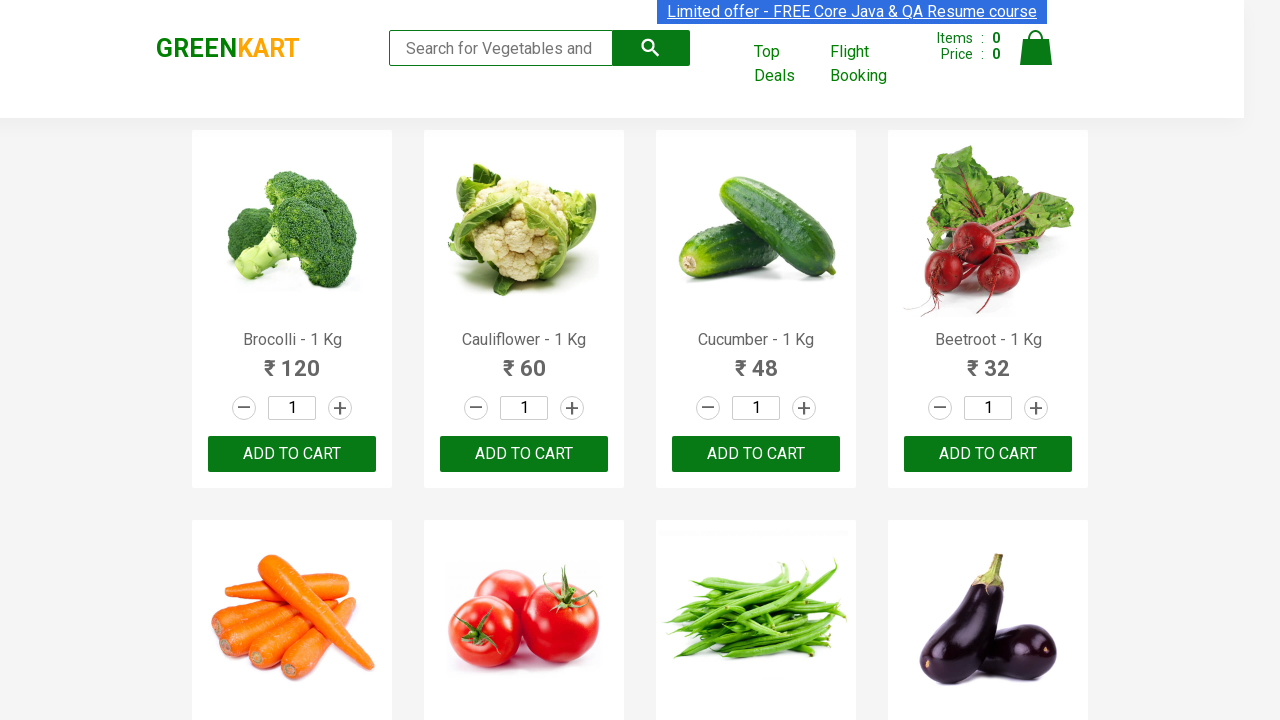

Navigated back to previous page using back button
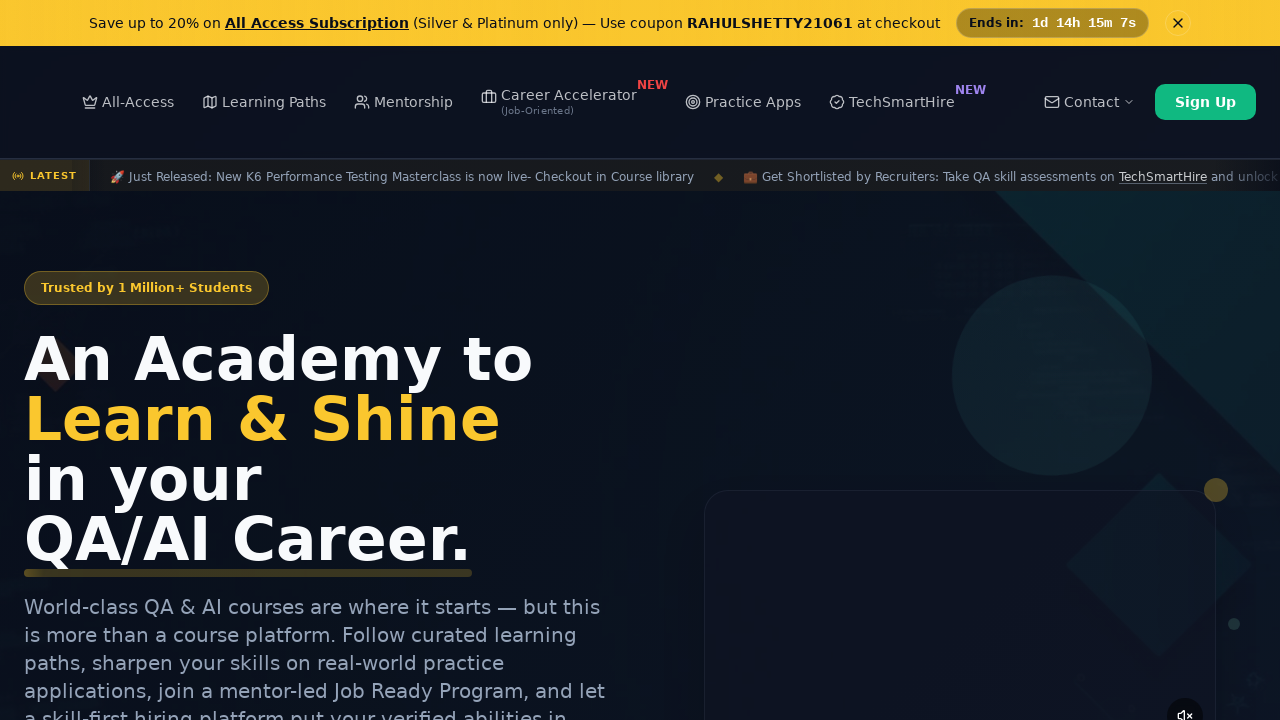

Verified back navigation returned to home page
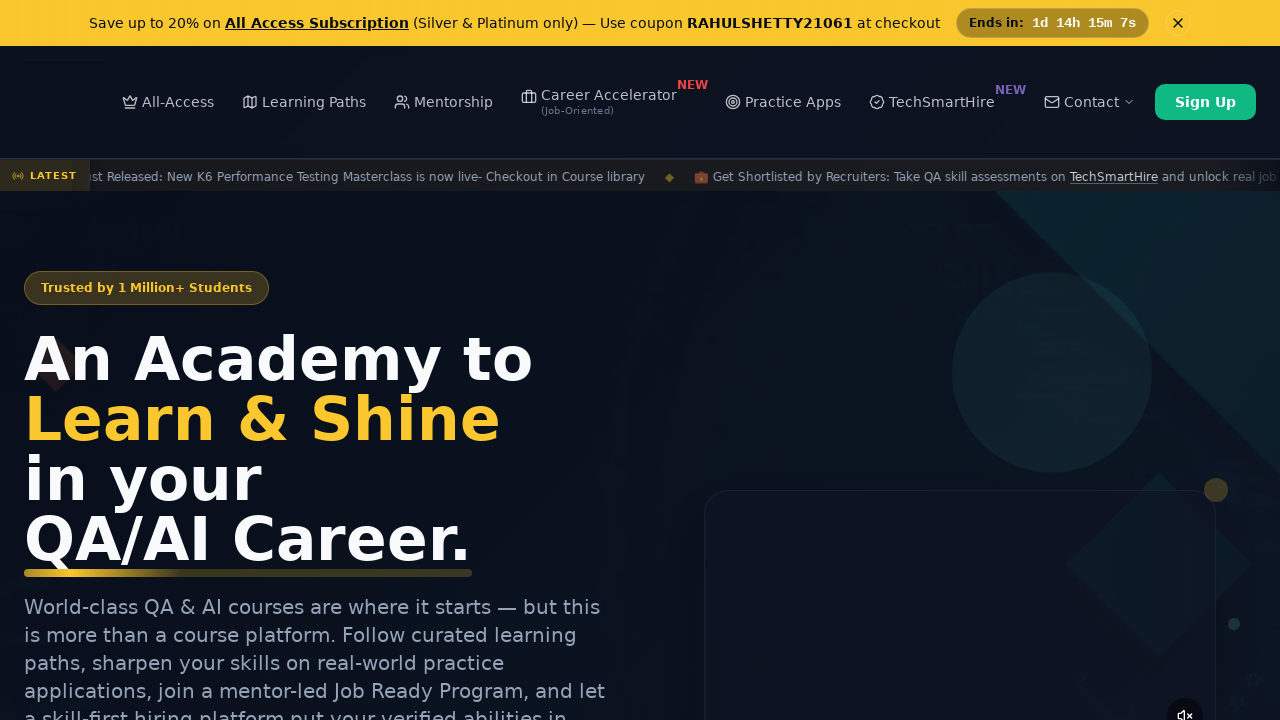

Refreshed the current page
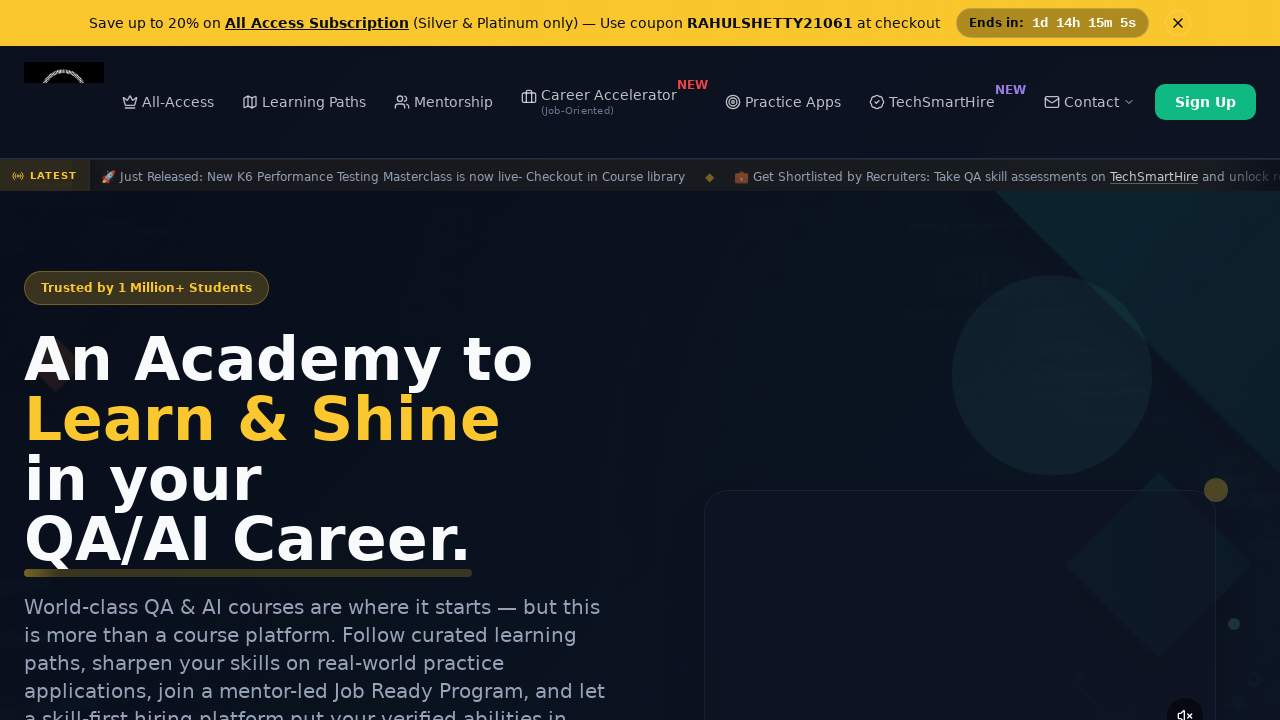

Navigated forward to Selenium Practice page using forward button
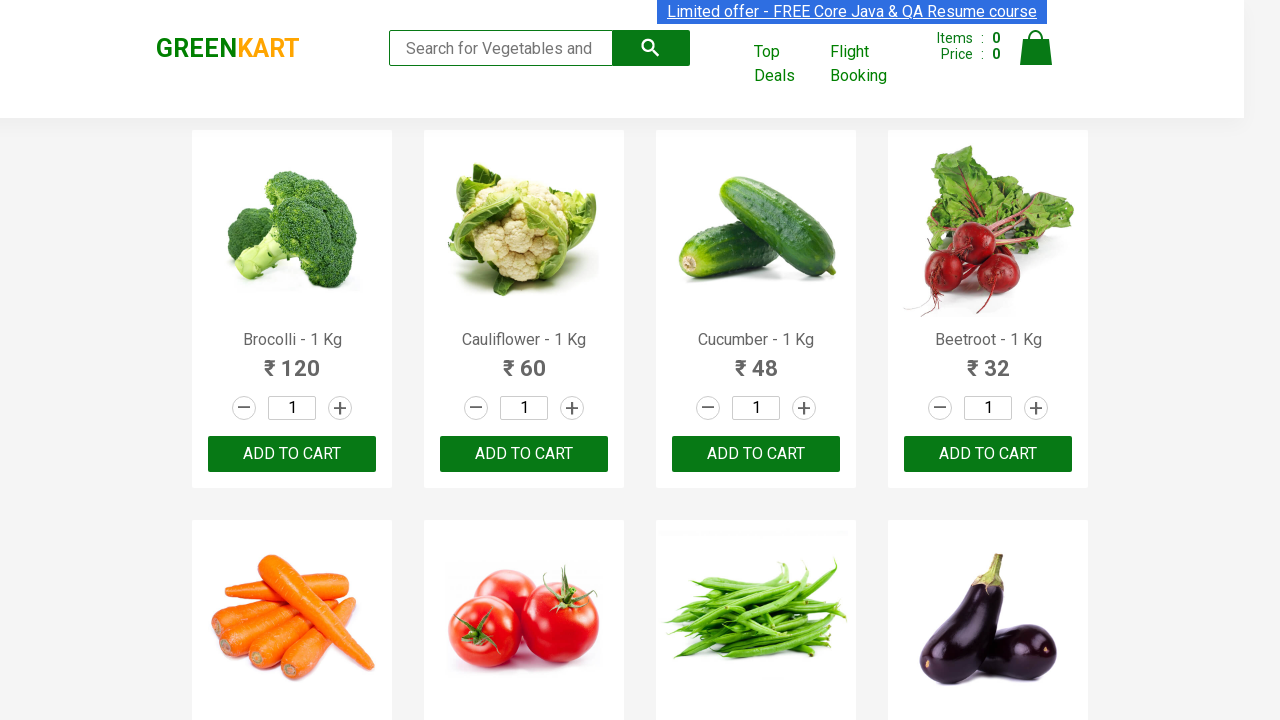

Verified forward navigation returned to Selenium Practice page
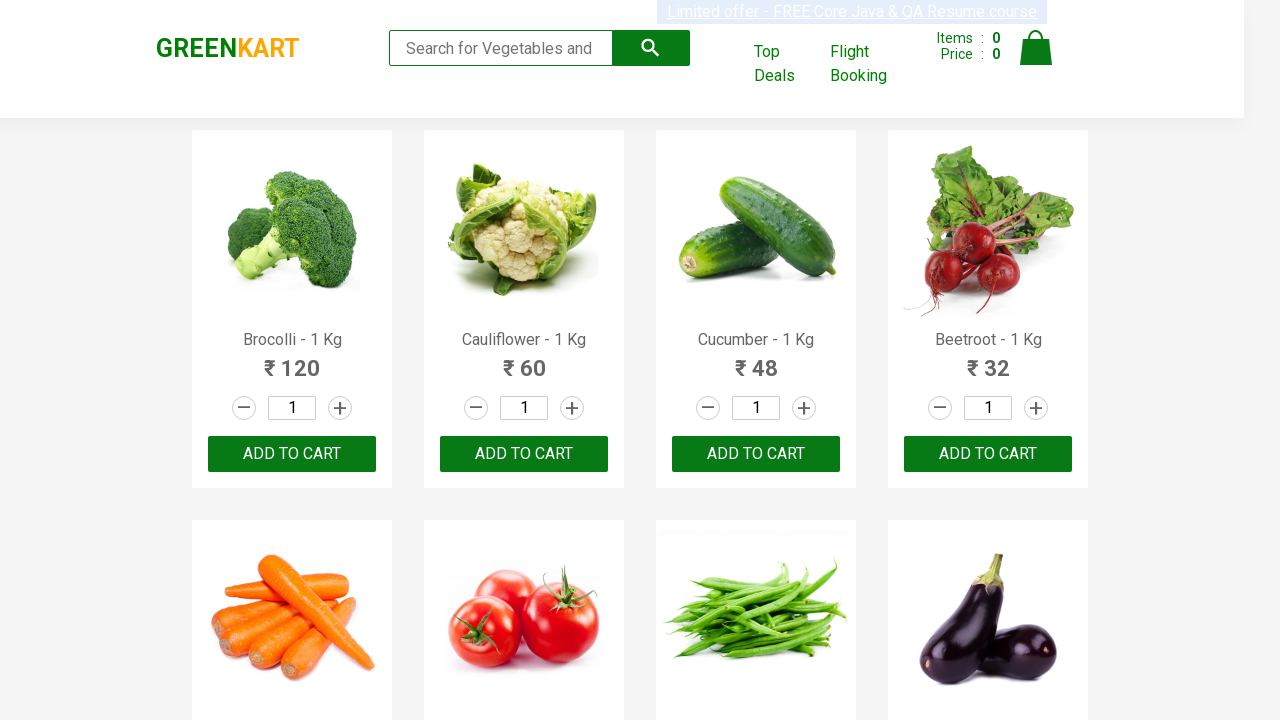

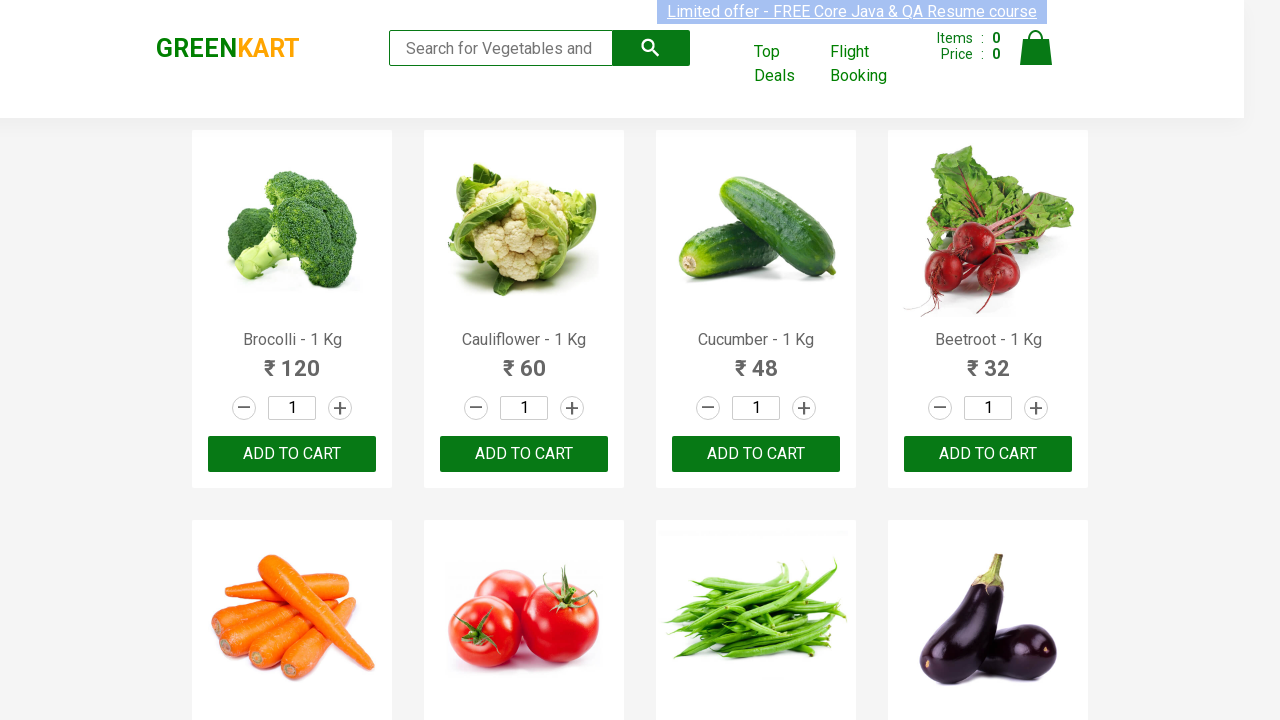